Tests form filling functionality by entering text in various form fields including text input, password field, textarea, and selecting from a dropdown on a demo meeting page.

Starting URL: https://ogawakenji.github.io/meeting/

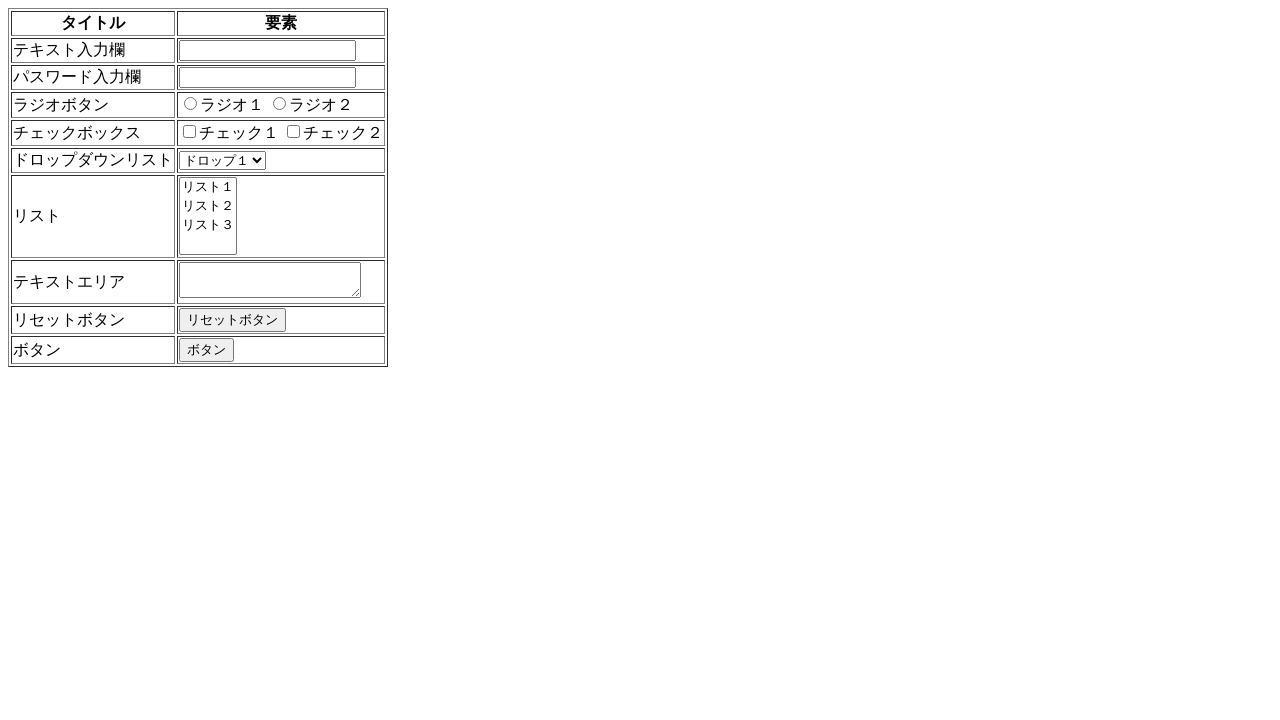

Filled text input field with 'abcdefg' on #txtid1
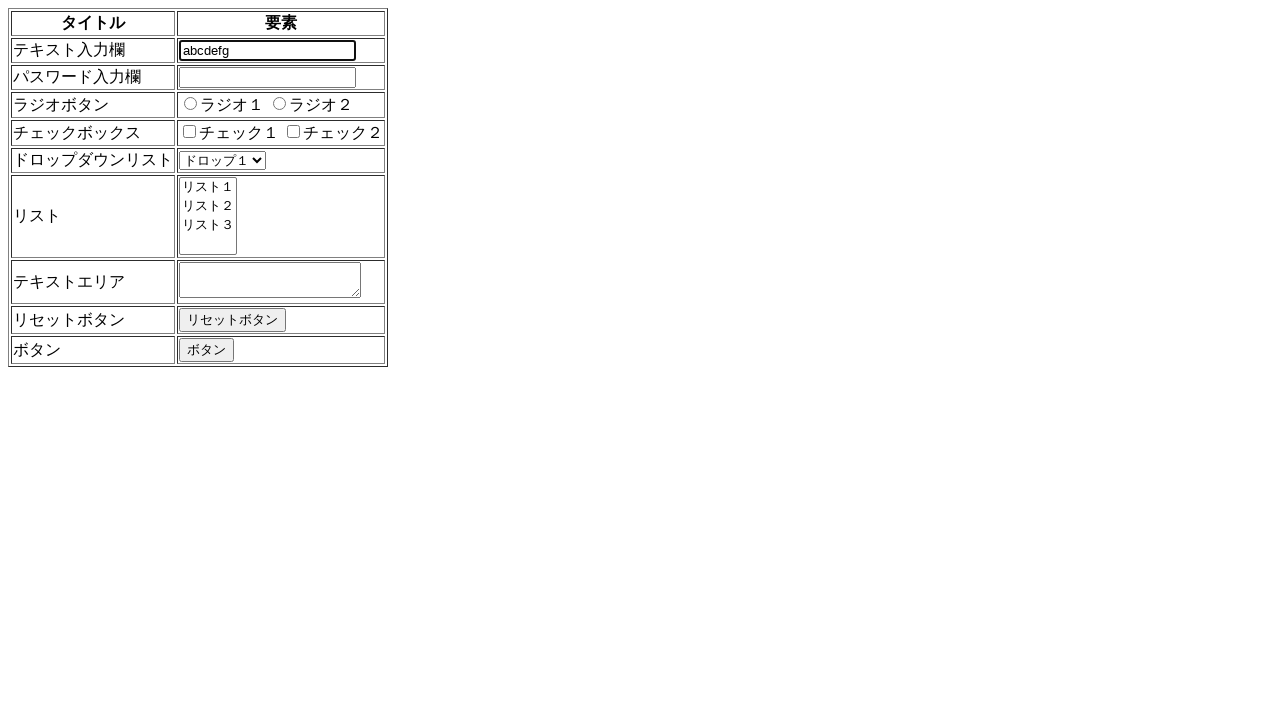

Filled password field with '1234567890' on #passid1
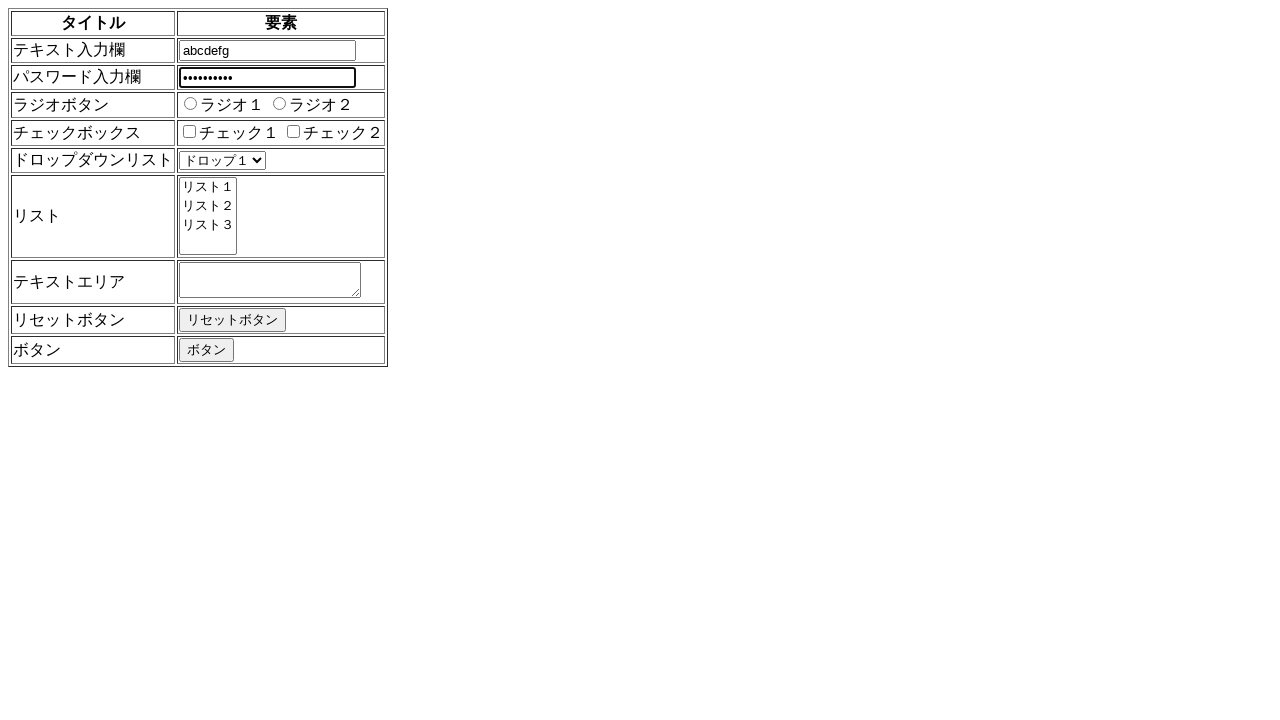

Filled textarea with multiline text 'abcdefg\nhijklmn' on #textareaid1
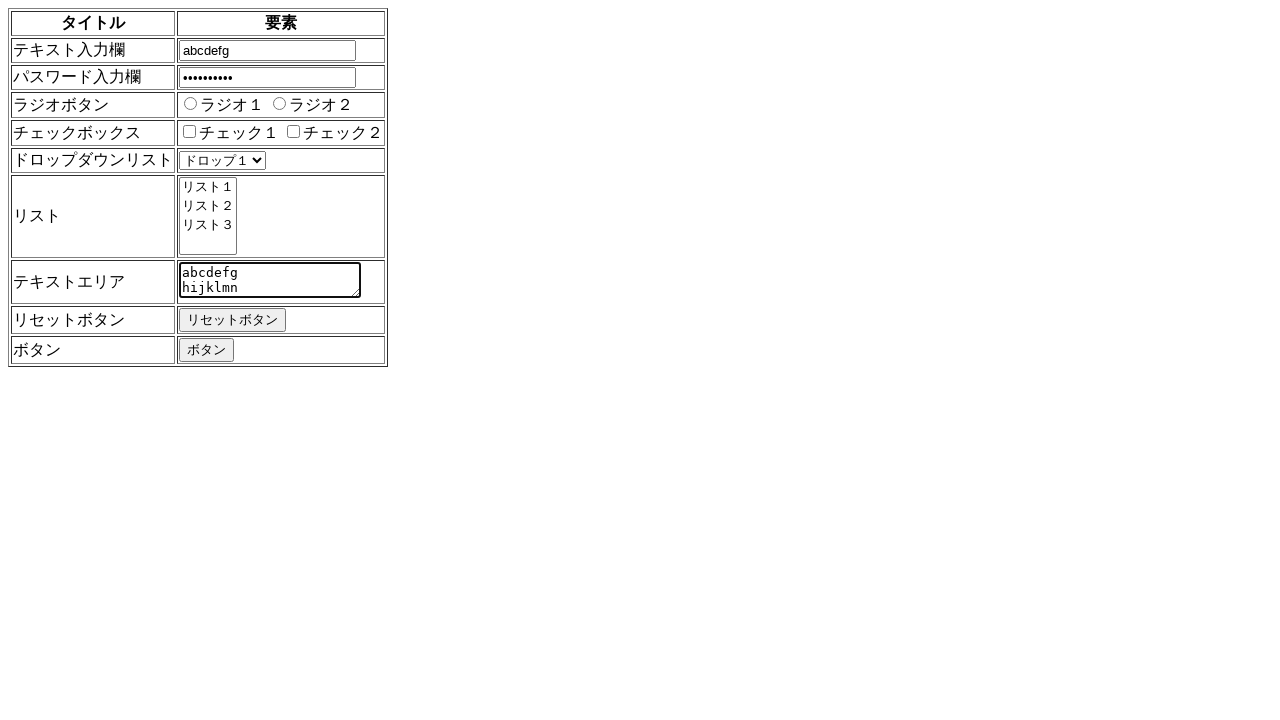

Selected 'ドロップ２' from dropdown on #dropdownid1
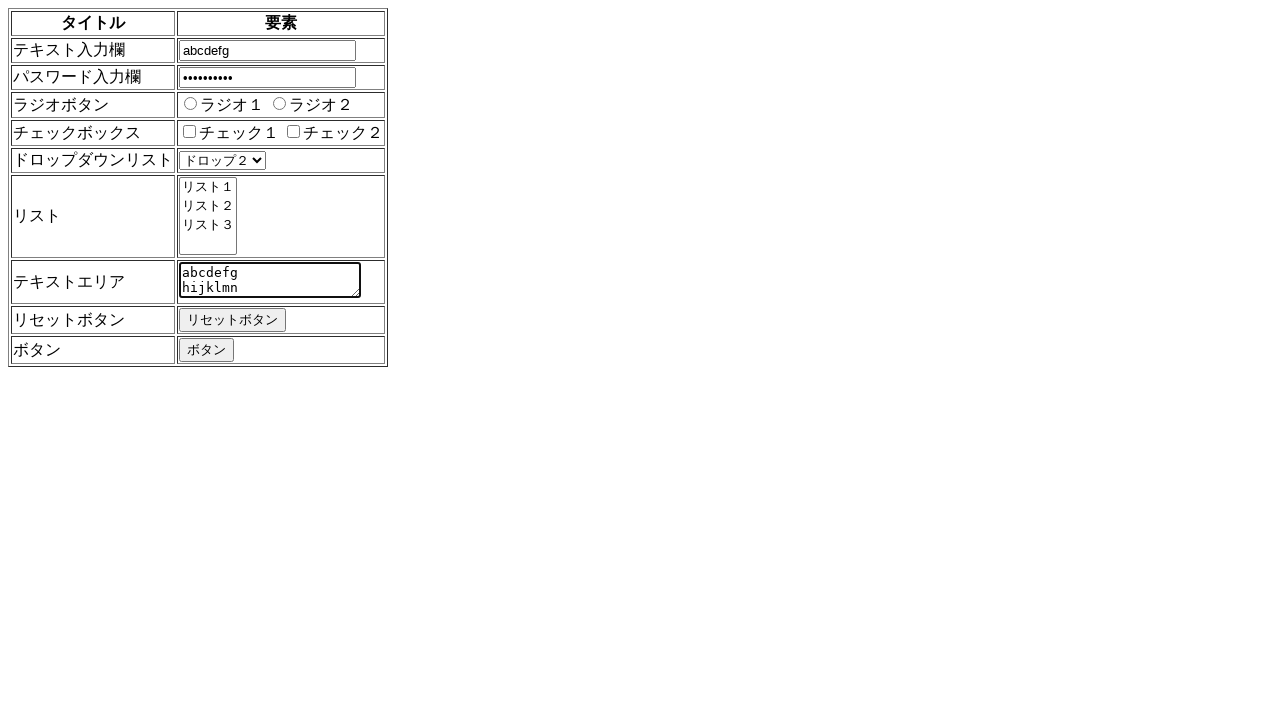

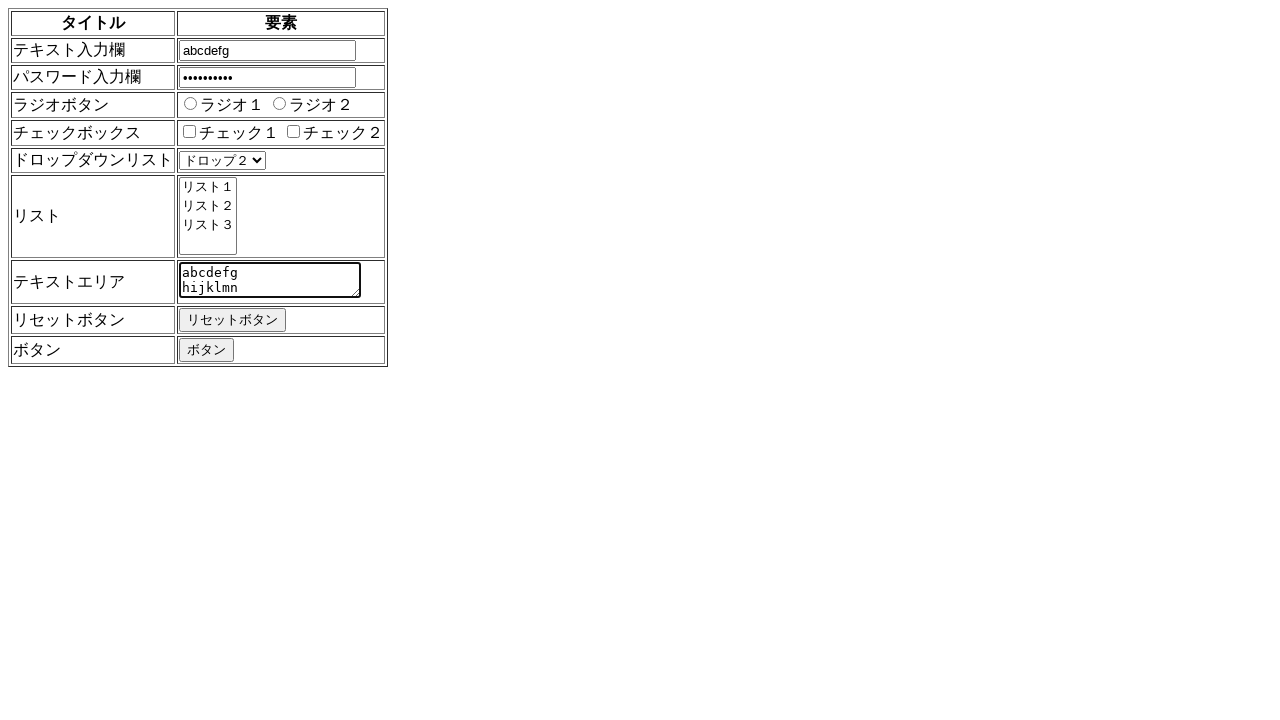